Tests dropdown selection functionality by selecting options using different methods (index, value, and visible text) and verifying the selections

Starting URL: https://the-internet.herokuapp.com/dropdown

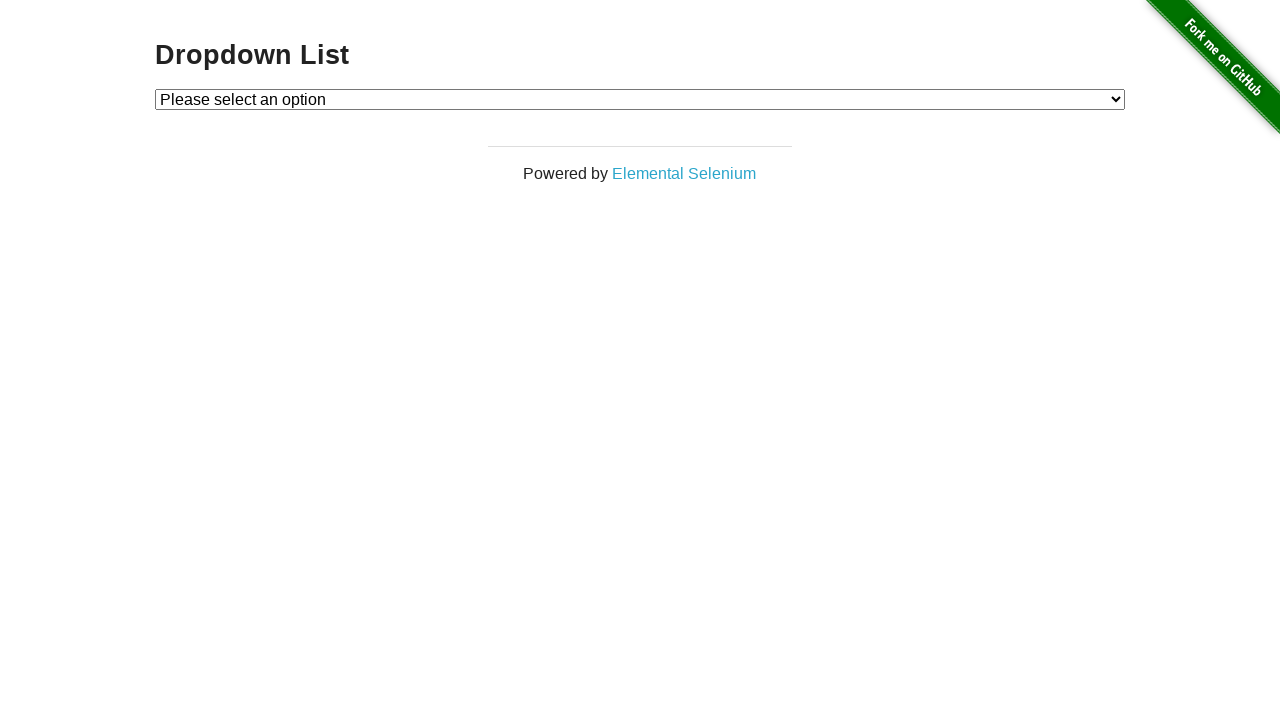

Navigated to JavaScript logging test page
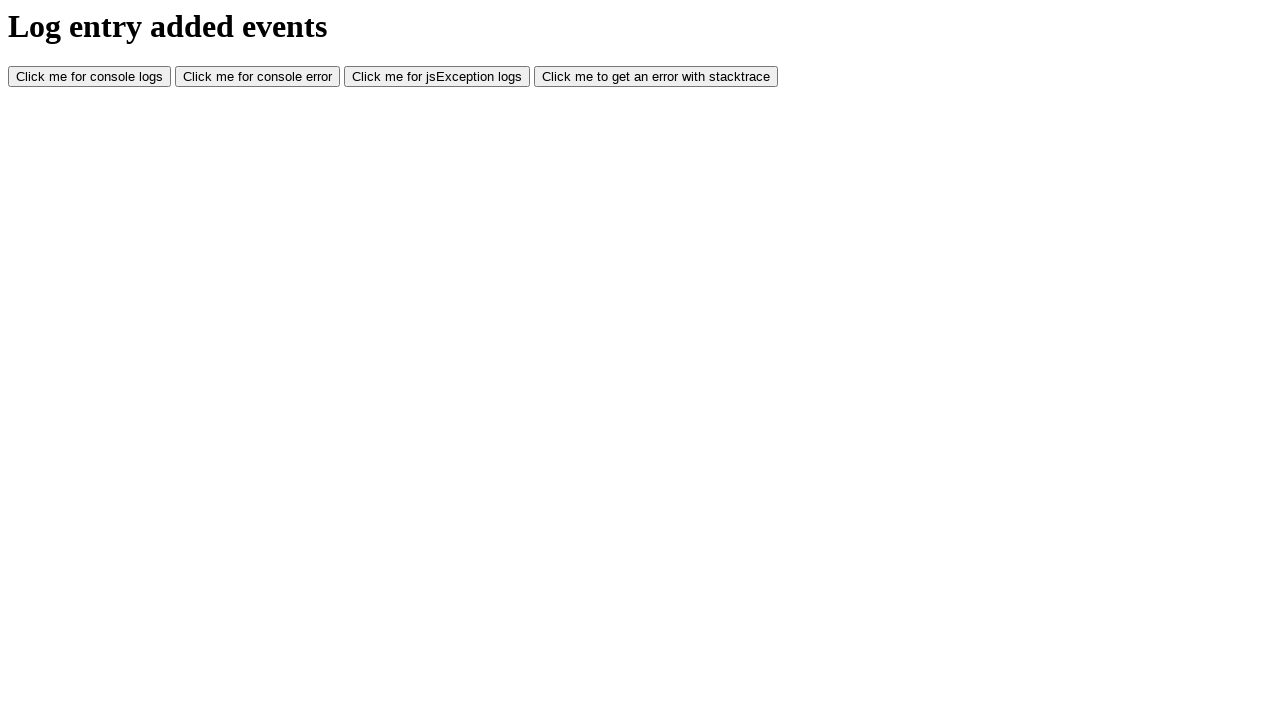

Clicked button to trigger JavaScript exception
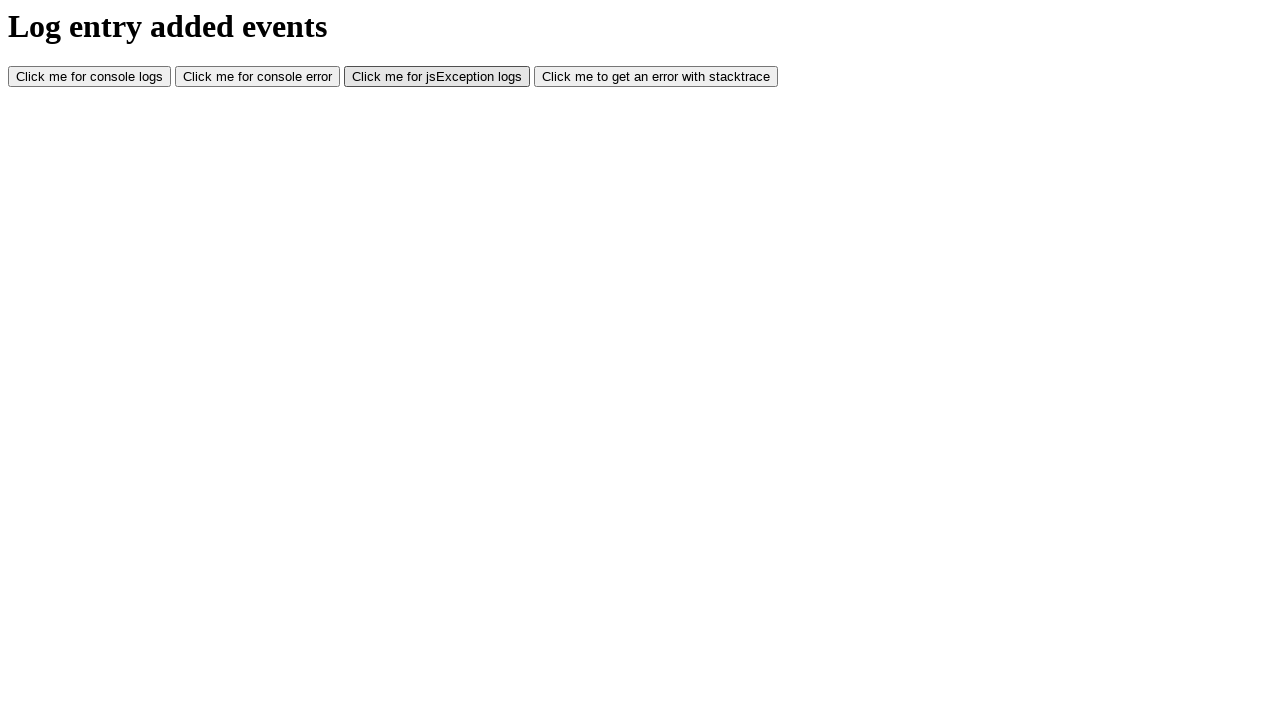

Waited for JavaScript error to be logged
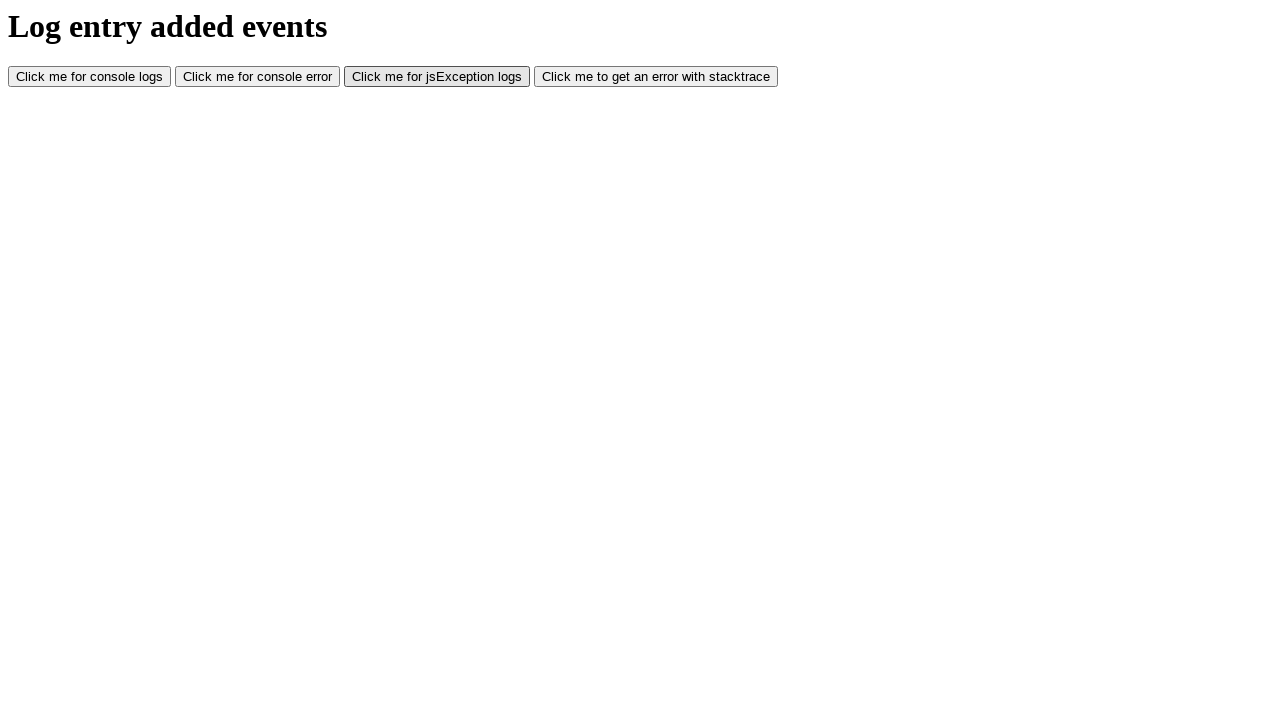

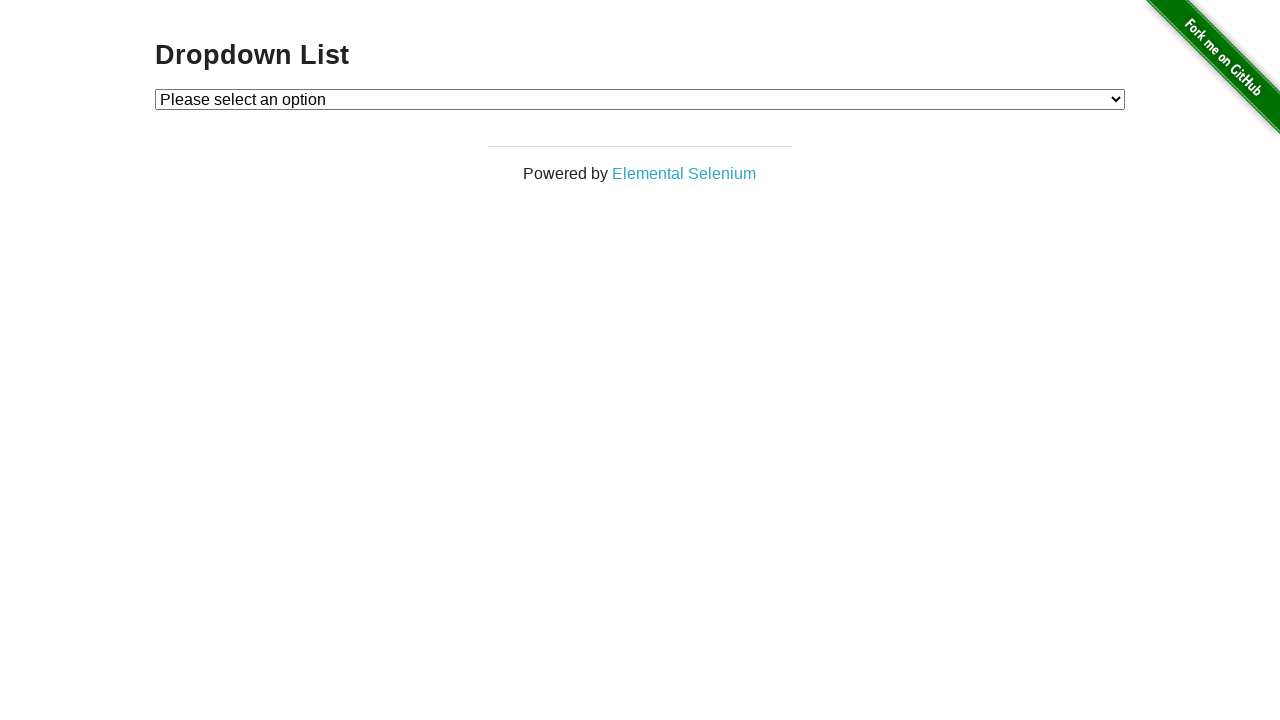